Tests a Shopify registration form by filling in user details including first name, last name, username, selecting a city from dropdown, choosing a radio button option, entering a password, and submitting the form.

Starting URL: http://webapps.tekstac.com/Shopify/

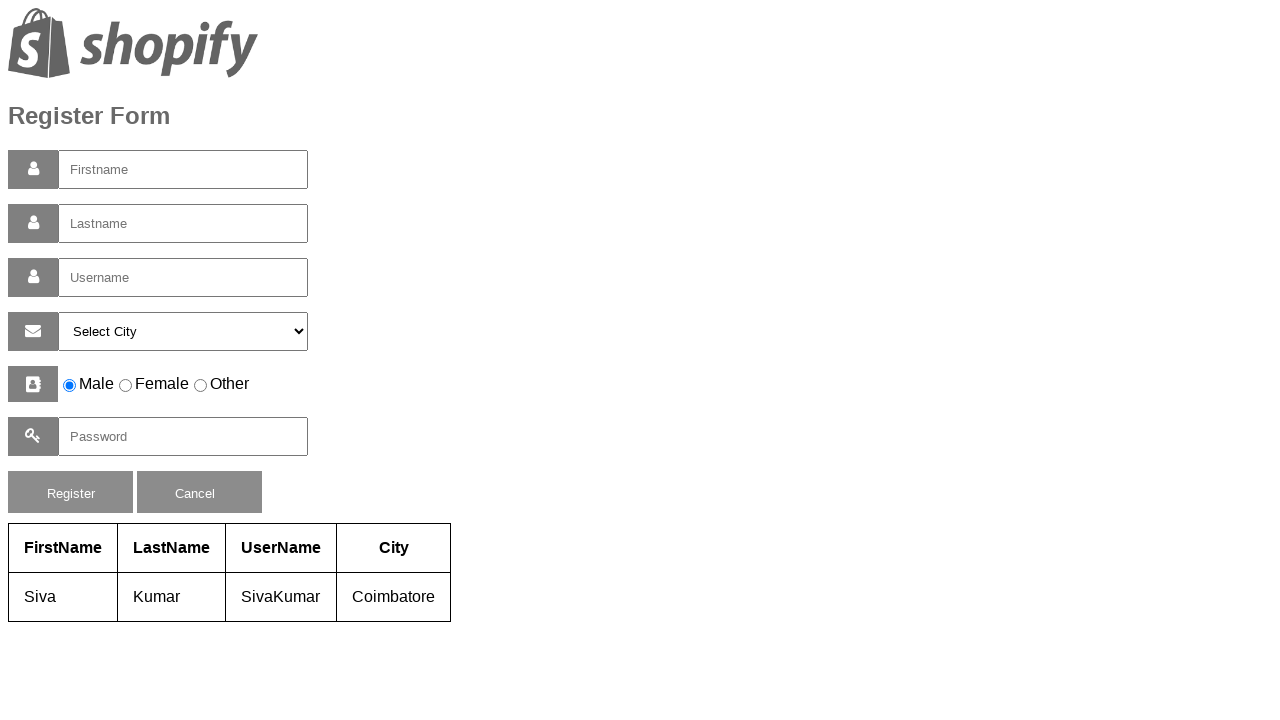

Filled first name field with 'Mithali' on #firstname
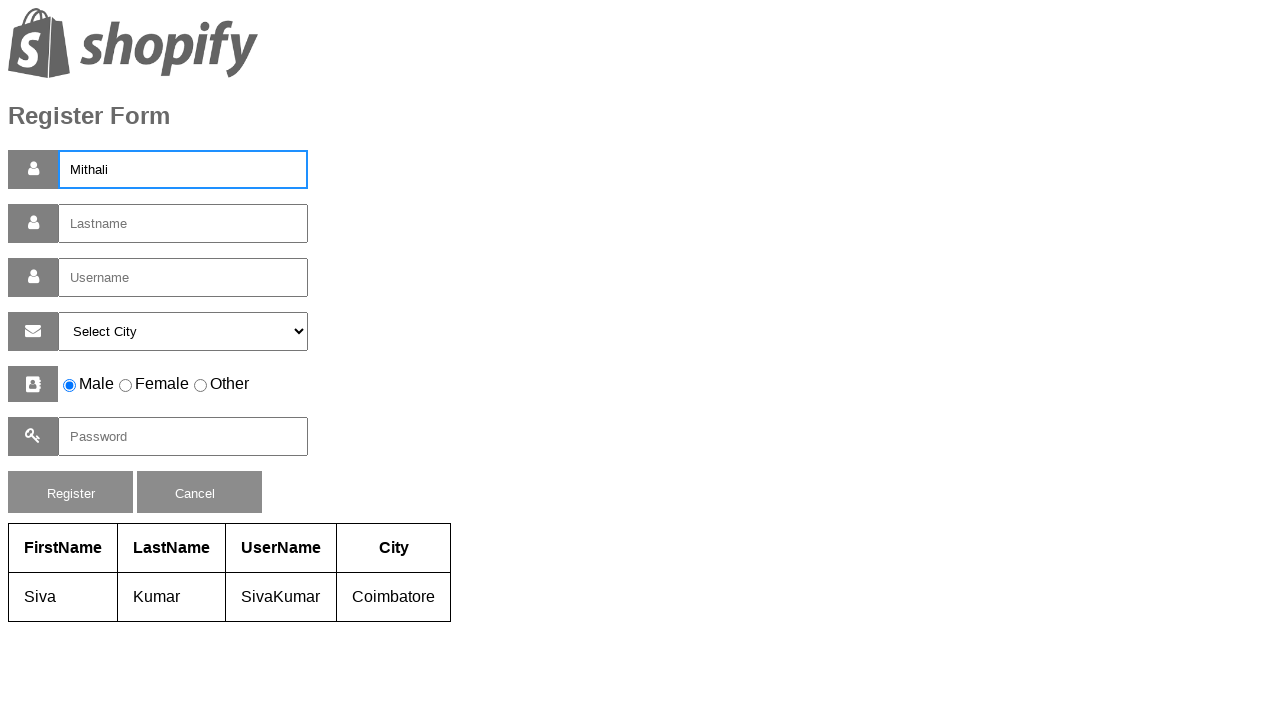

Filled last name field with 'Raj' on #lastname
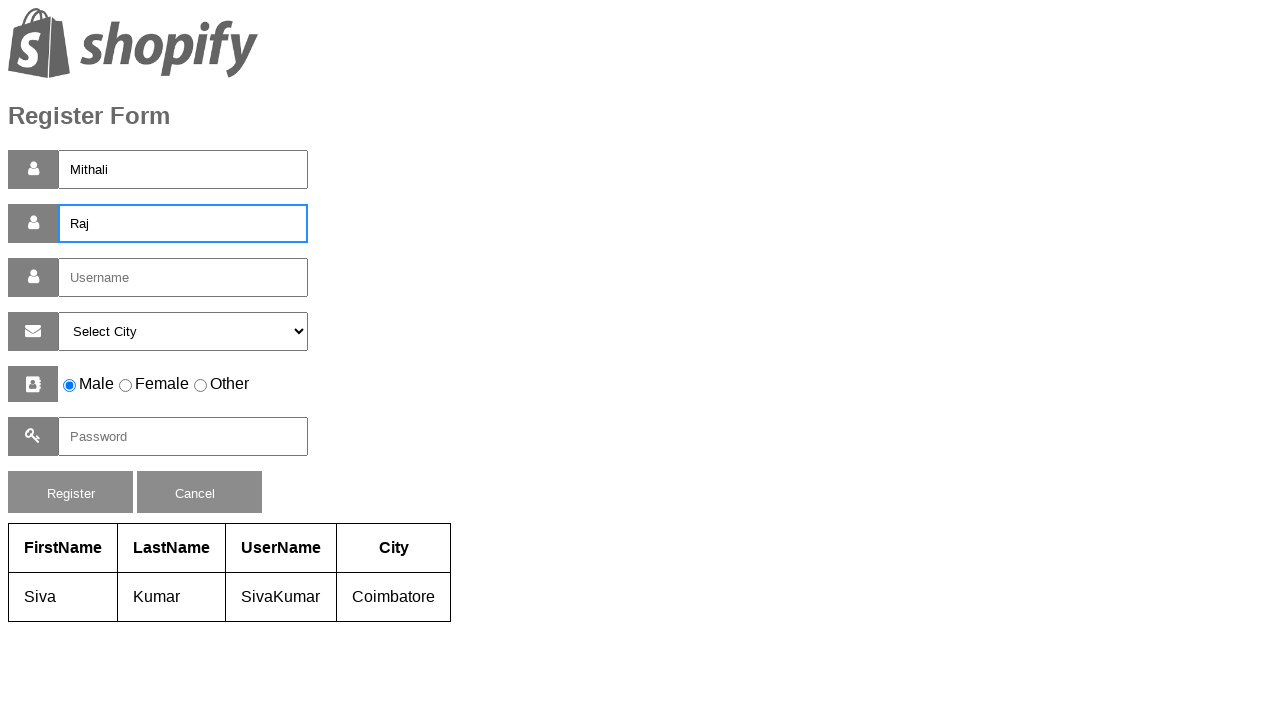

Filled username field with 'Mithali Raj' on #username
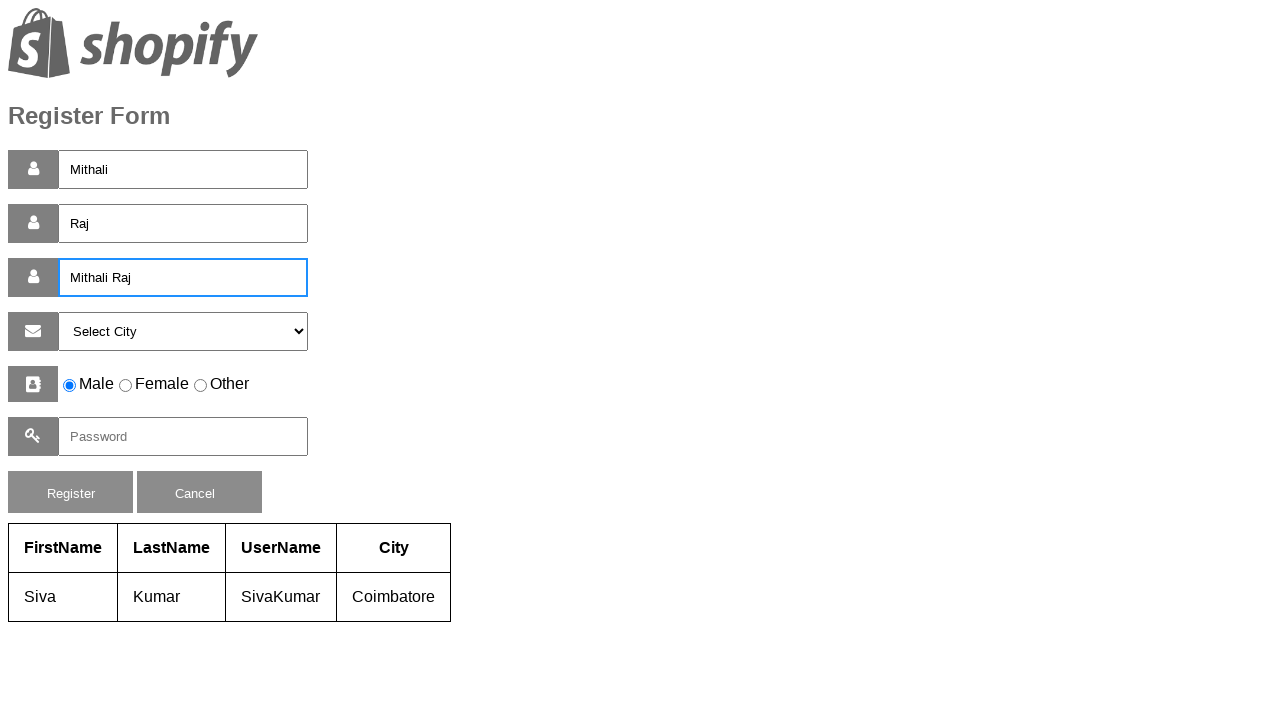

Selected 'mas' from city dropdown on #selectcity
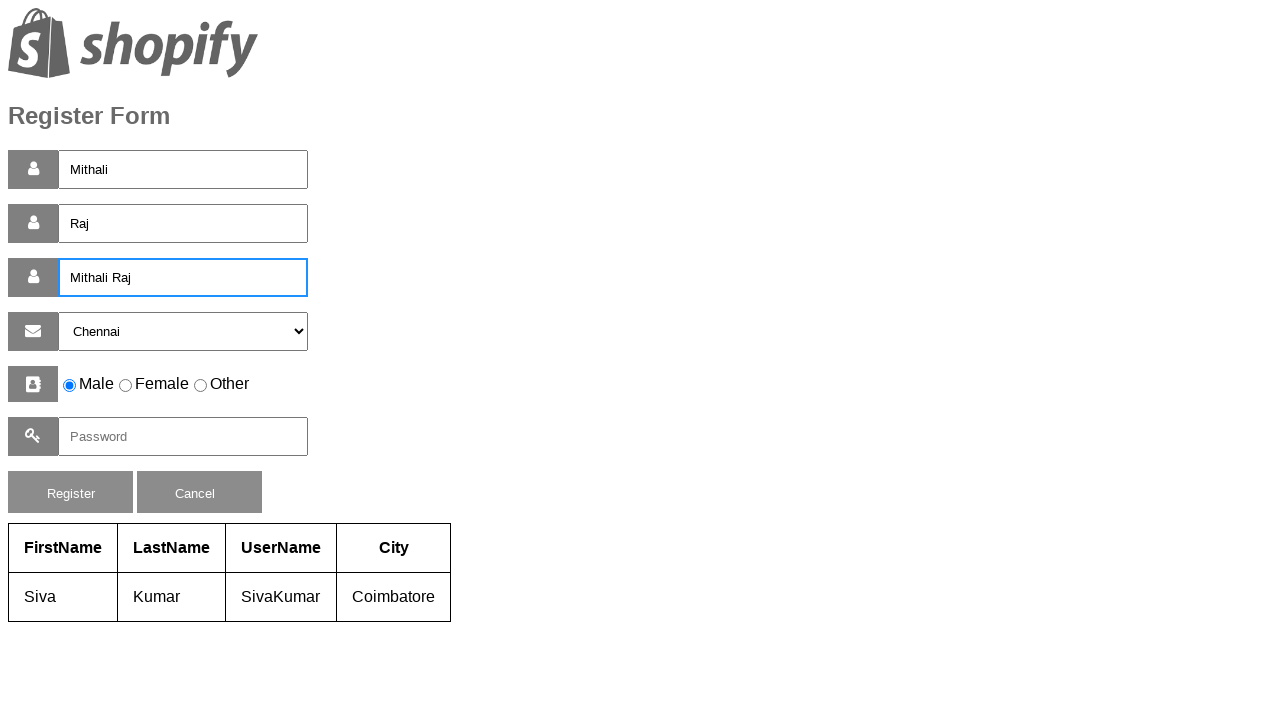

Selected radio button option in form section 6 at (70, 386) on form > div:nth-child(6) input:nth-child(2)
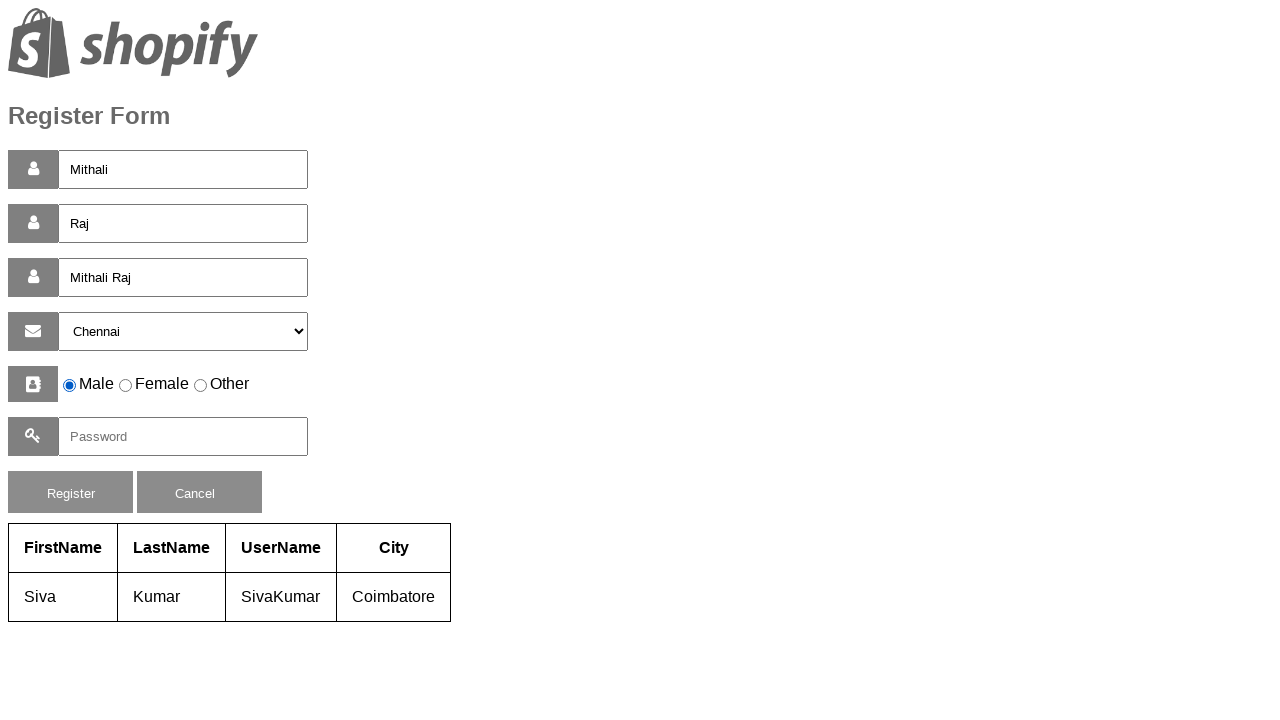

Filled password field with 'MR@123' on #pass
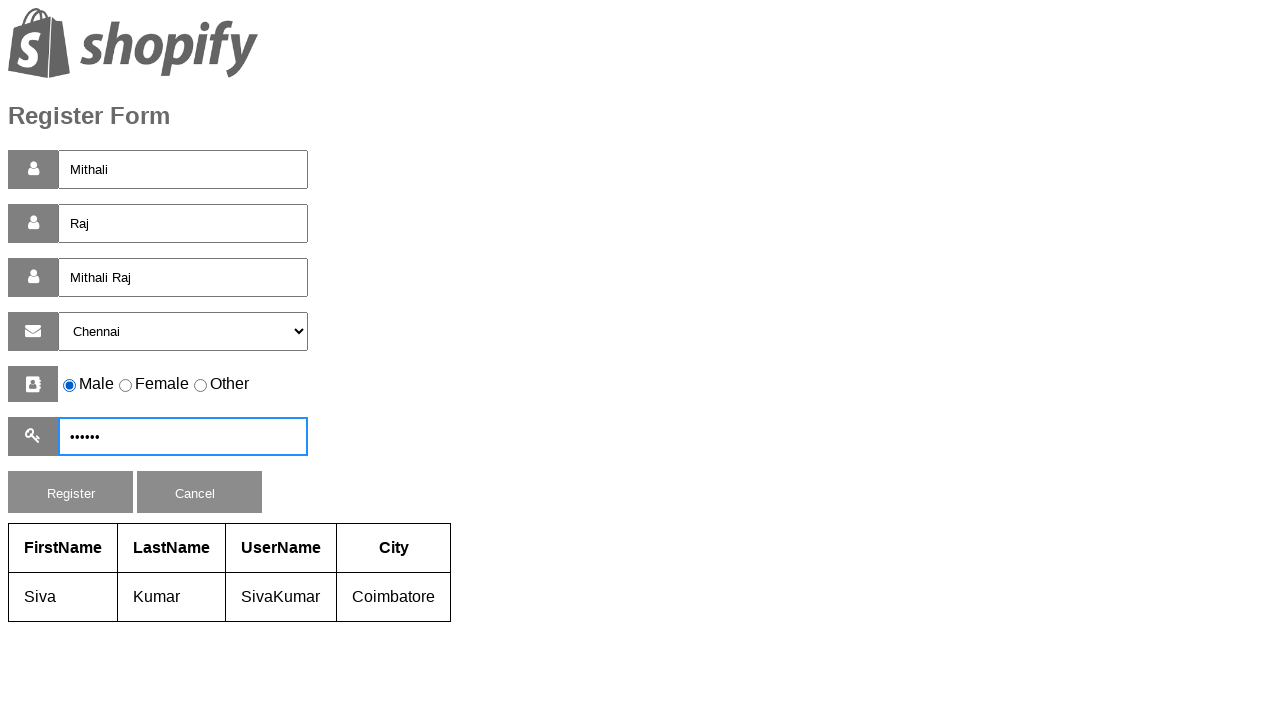

Clicked registration button to submit form at (70, 492) on #reg
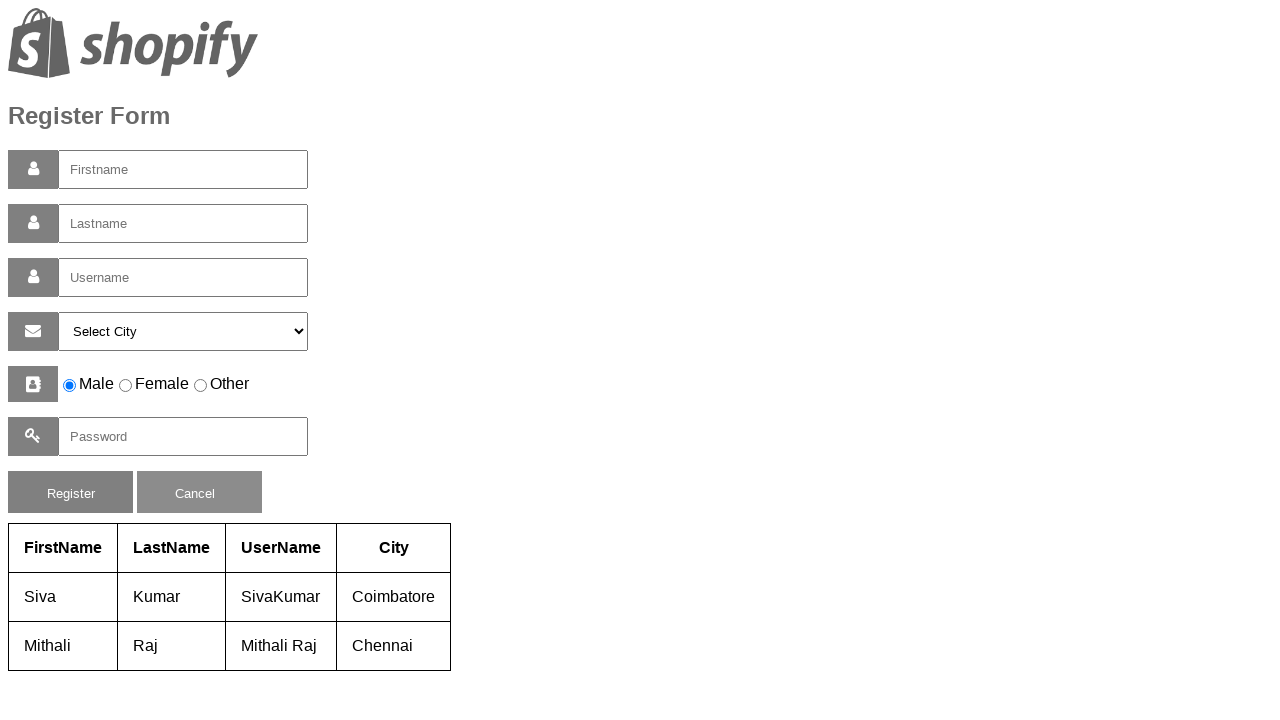

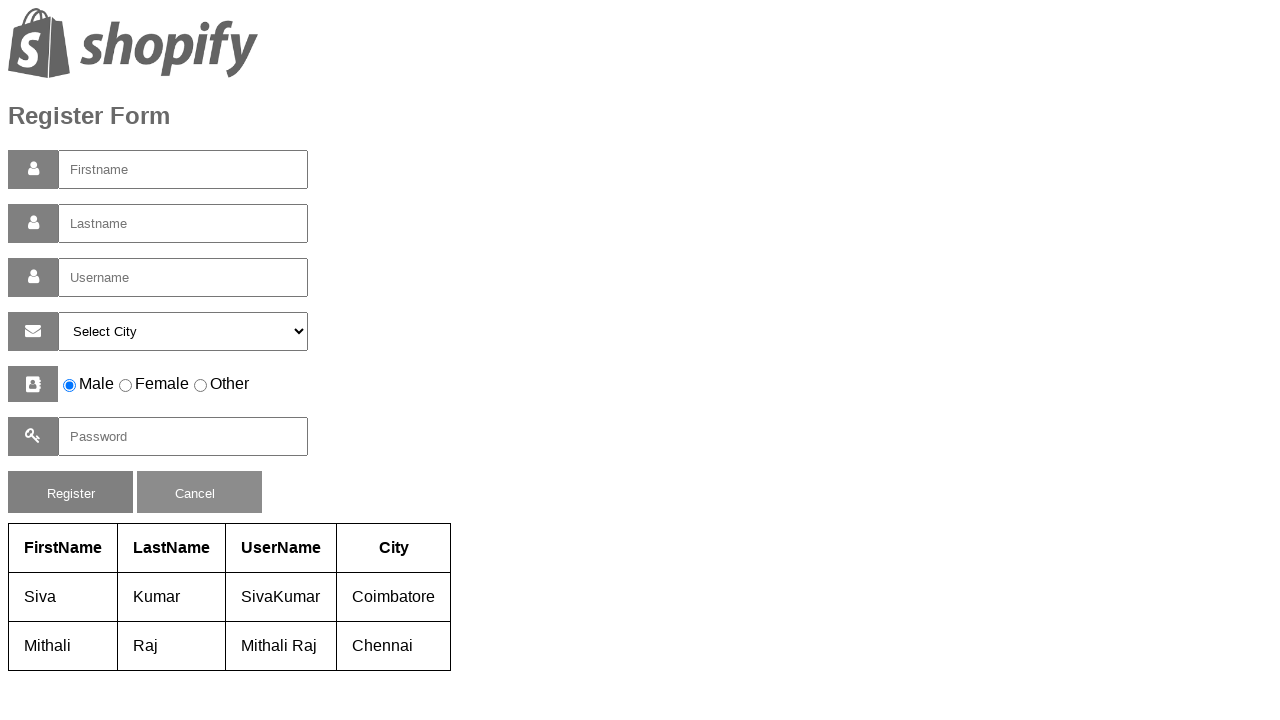